Tests hover functionality by hovering over an avatar and verifying that the caption/additional user information becomes visible

Starting URL: http://the-internet.herokuapp.com/hovers

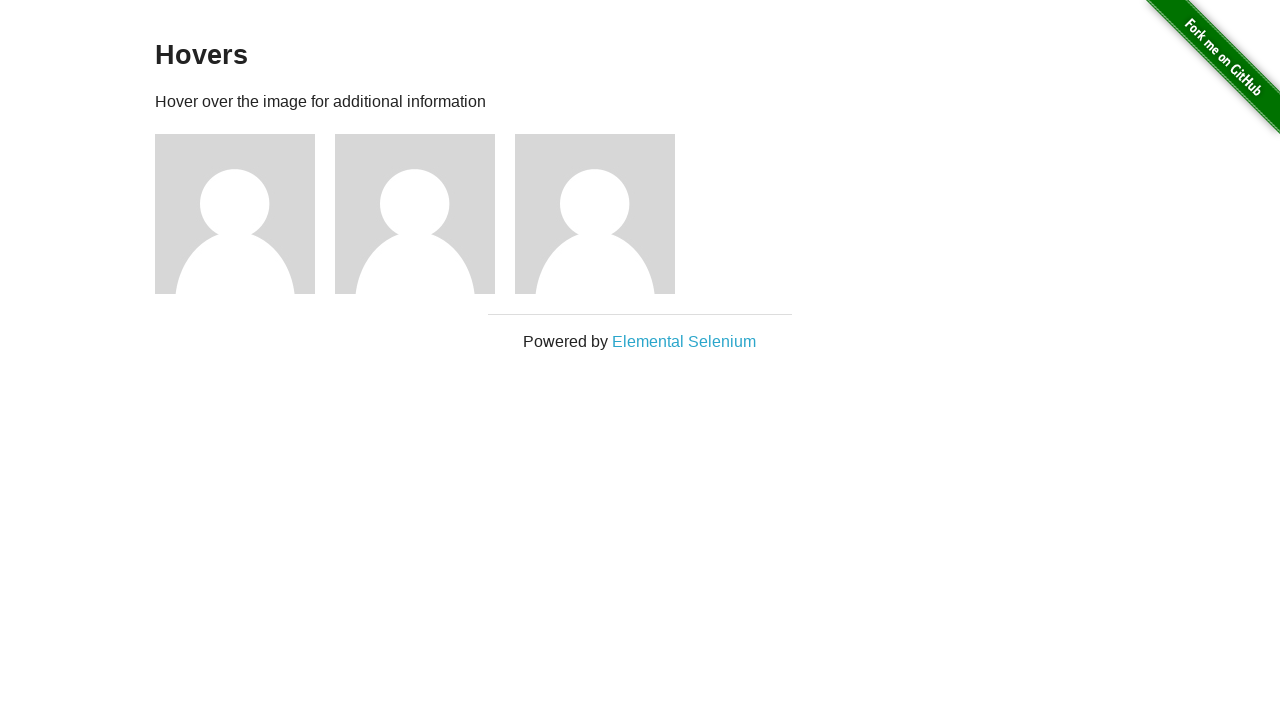

Located the first avatar figure element
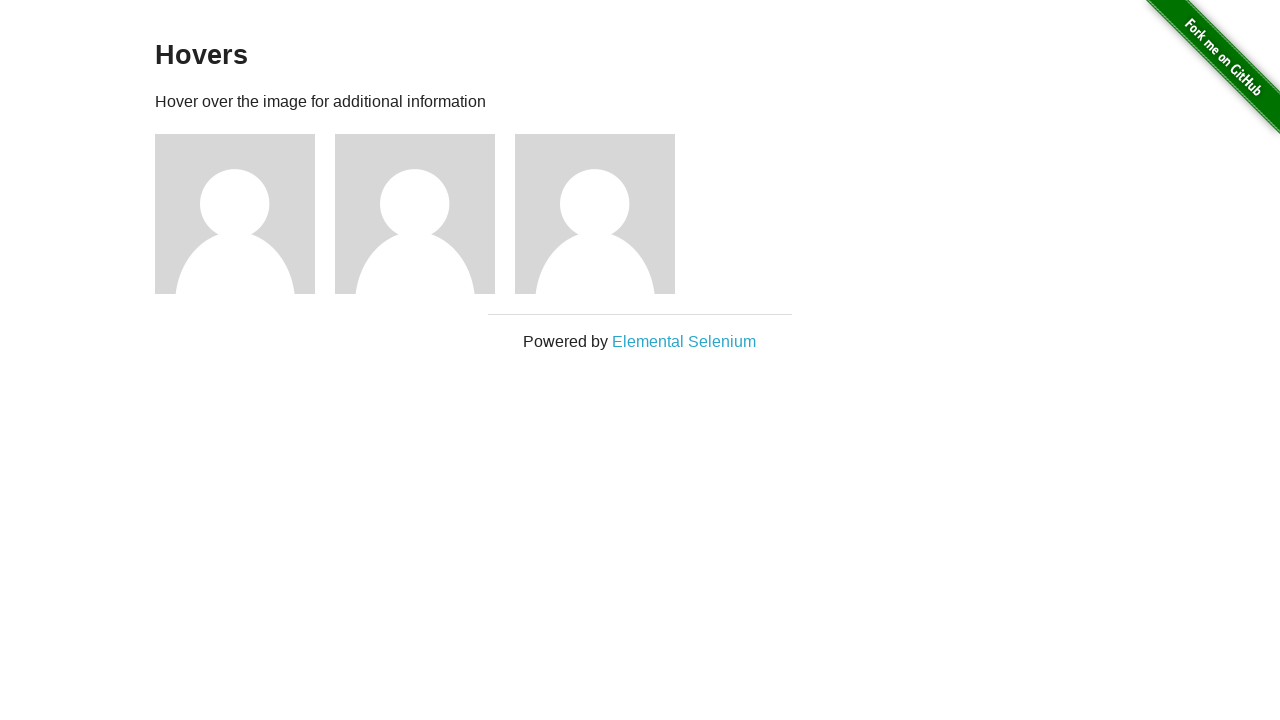

Hovered over the avatar to trigger caption display at (245, 214) on .figure >> nth=0
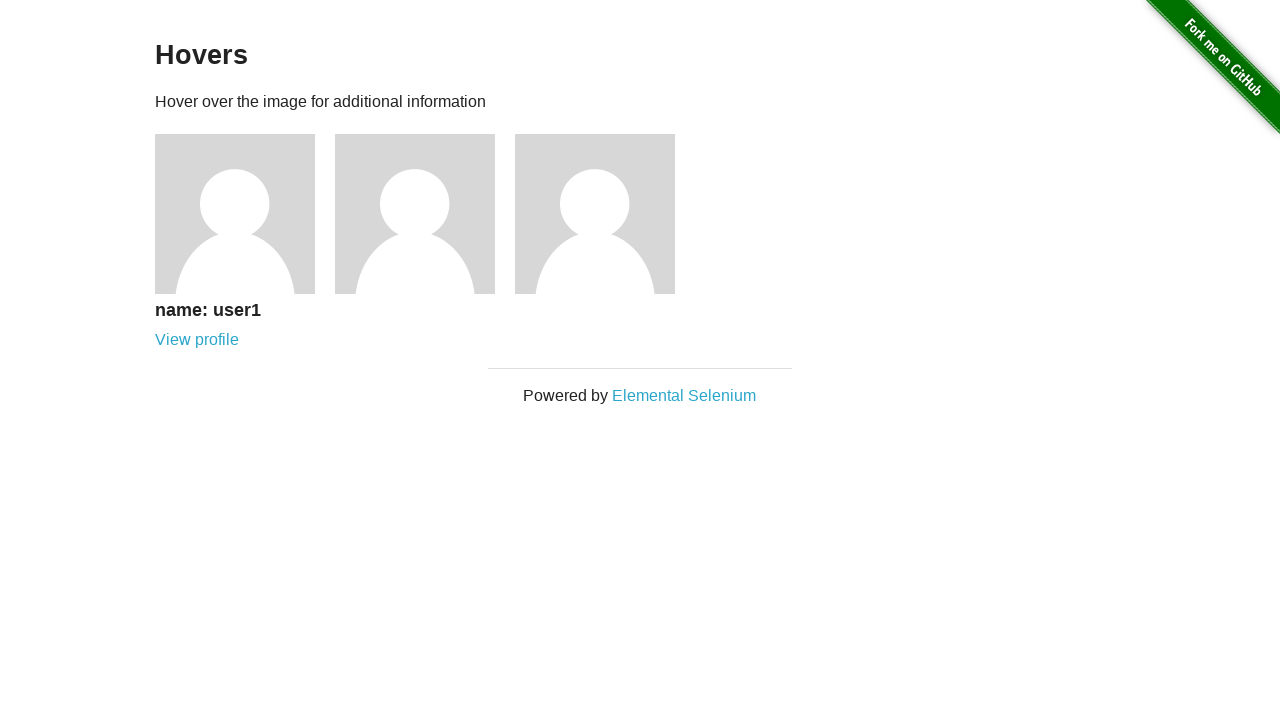

Located the caption element
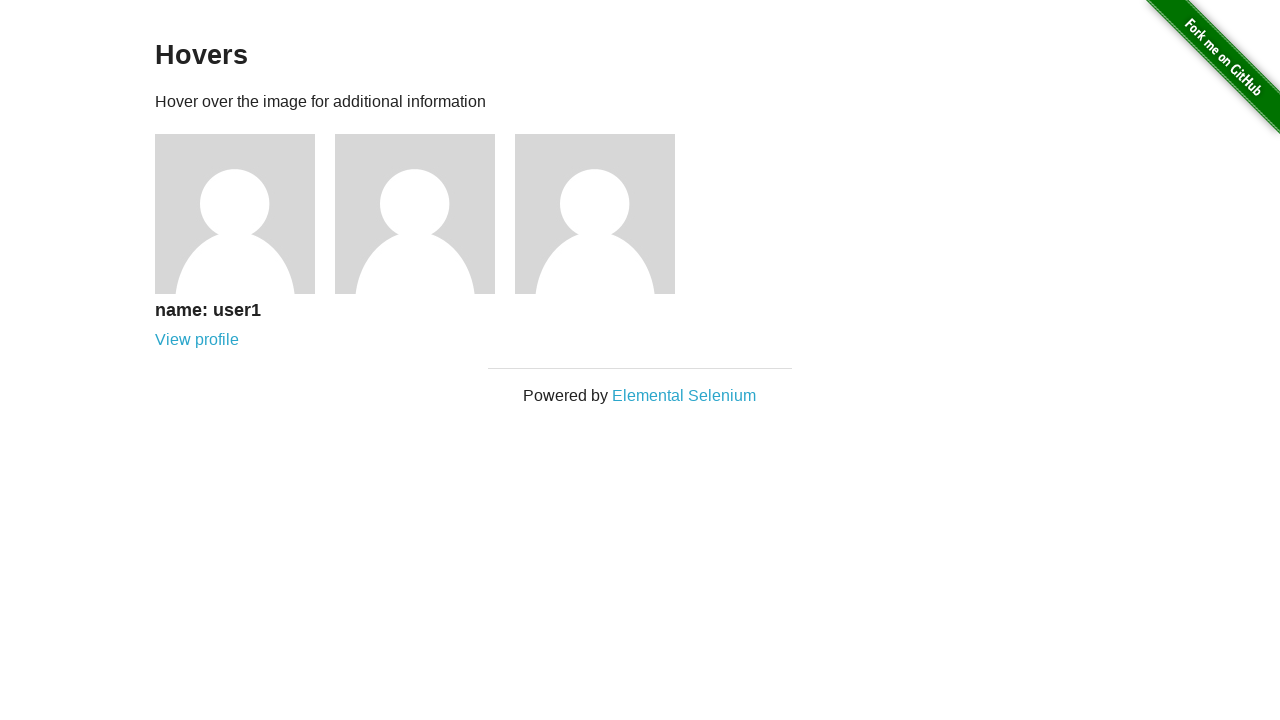

Verified caption is visible on hover
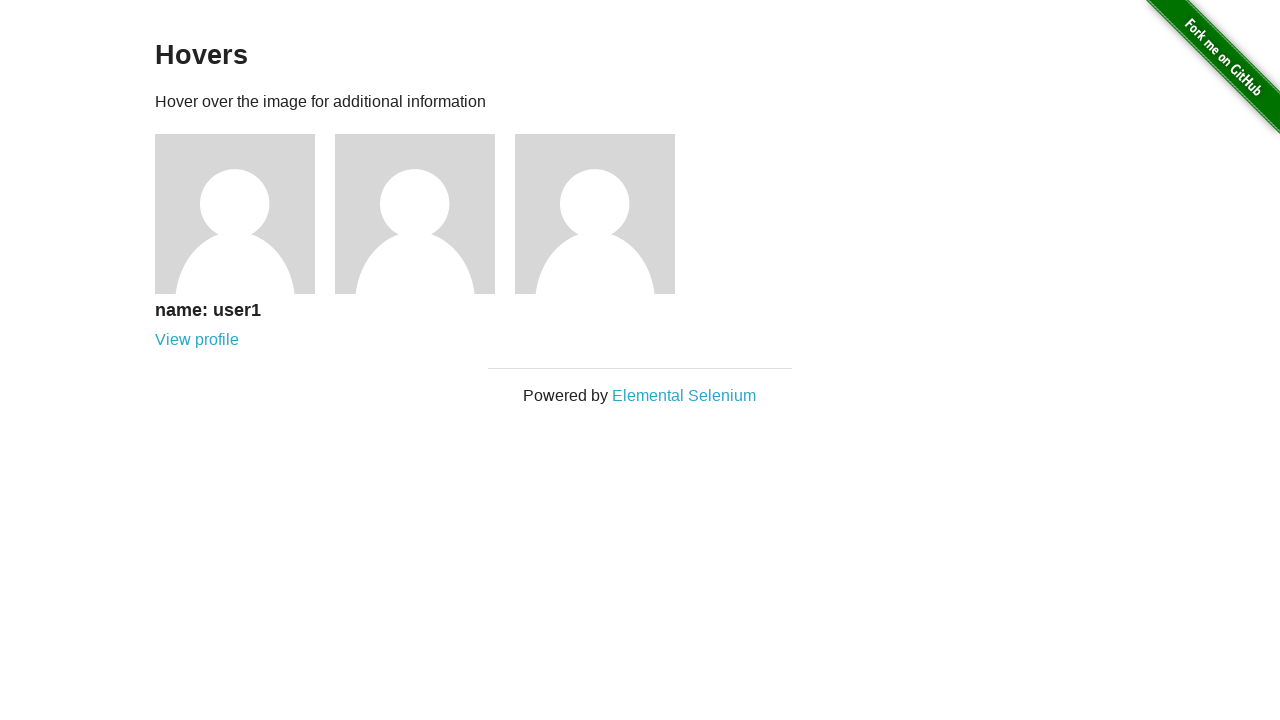

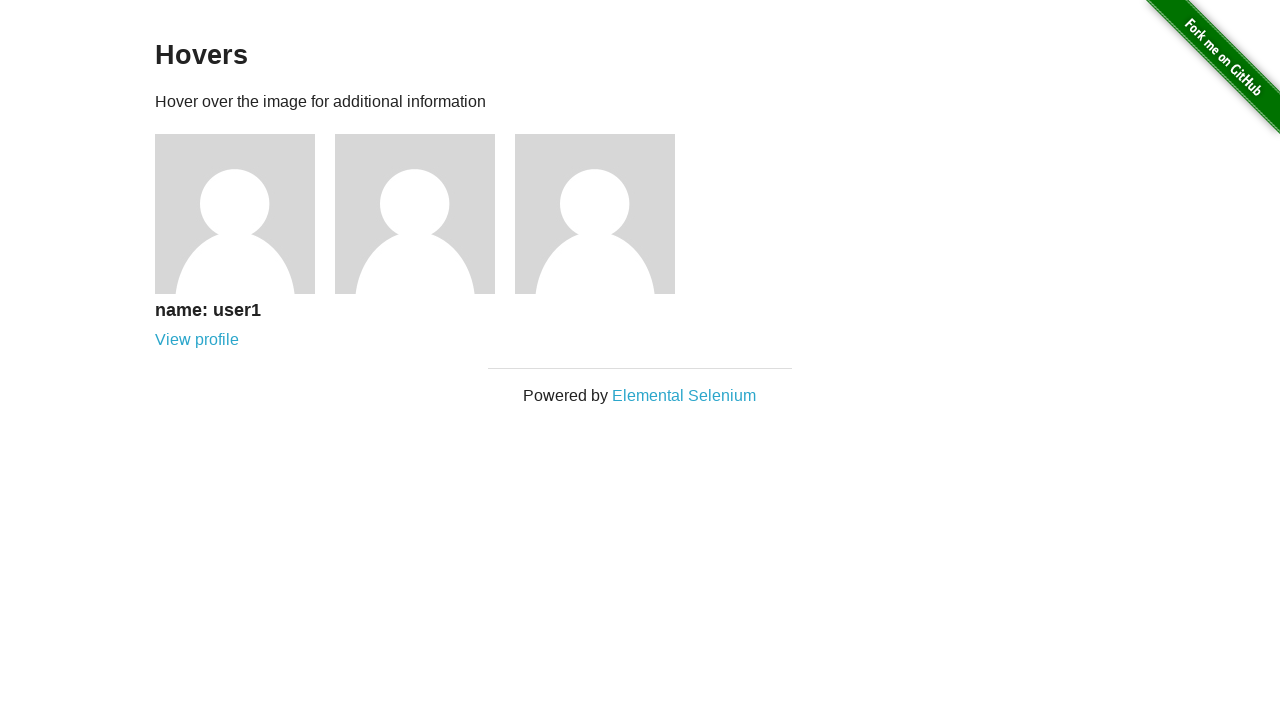